Tests right-click context menu functionality and accepts the resulting alert

Starting URL: https://swisnl.github.io/jQuery-contextMenu/demo.html

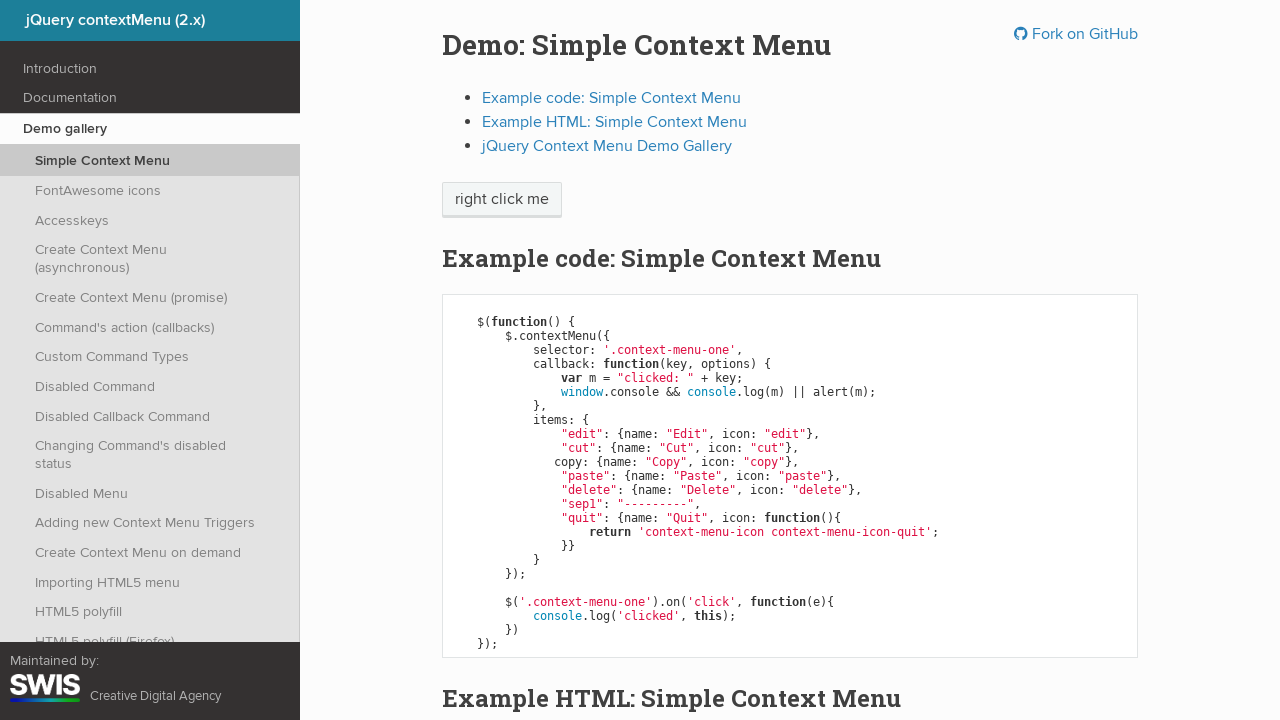

Right-clicked on 'right click me' element to open context menu at (502, 200) on //span[text()='right click me']
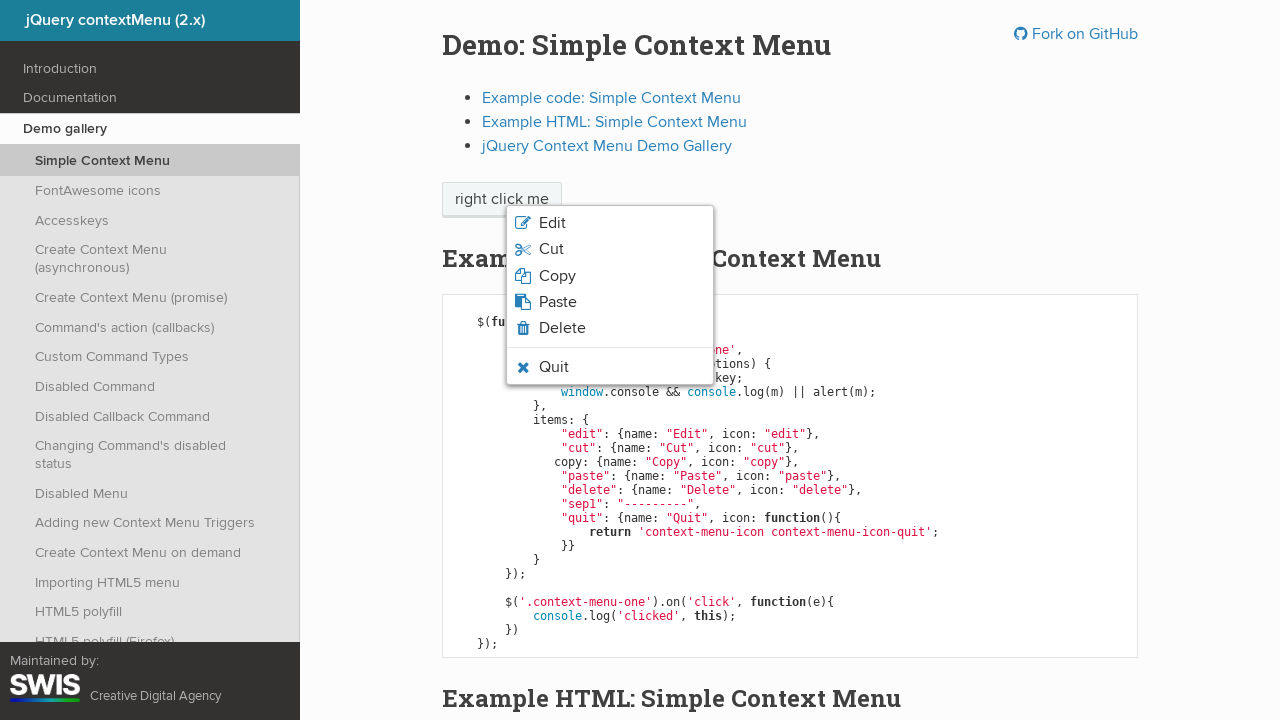

Set up dialog handler to accept alerts
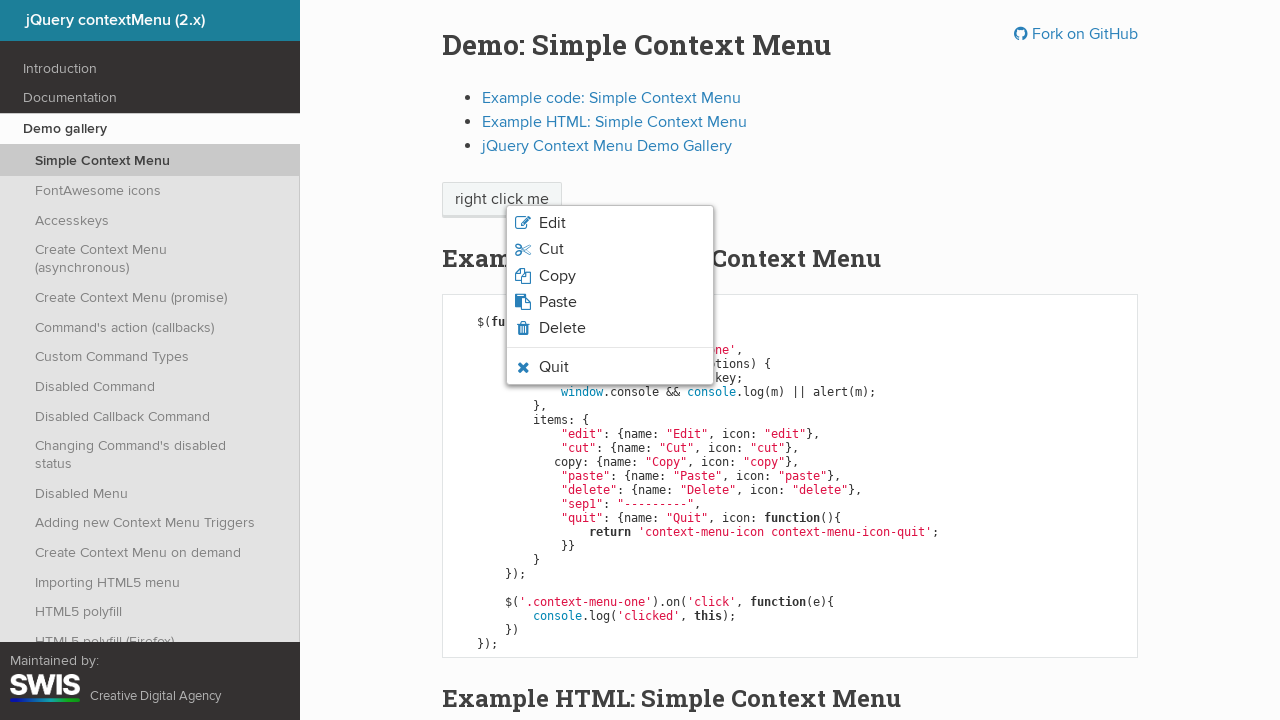

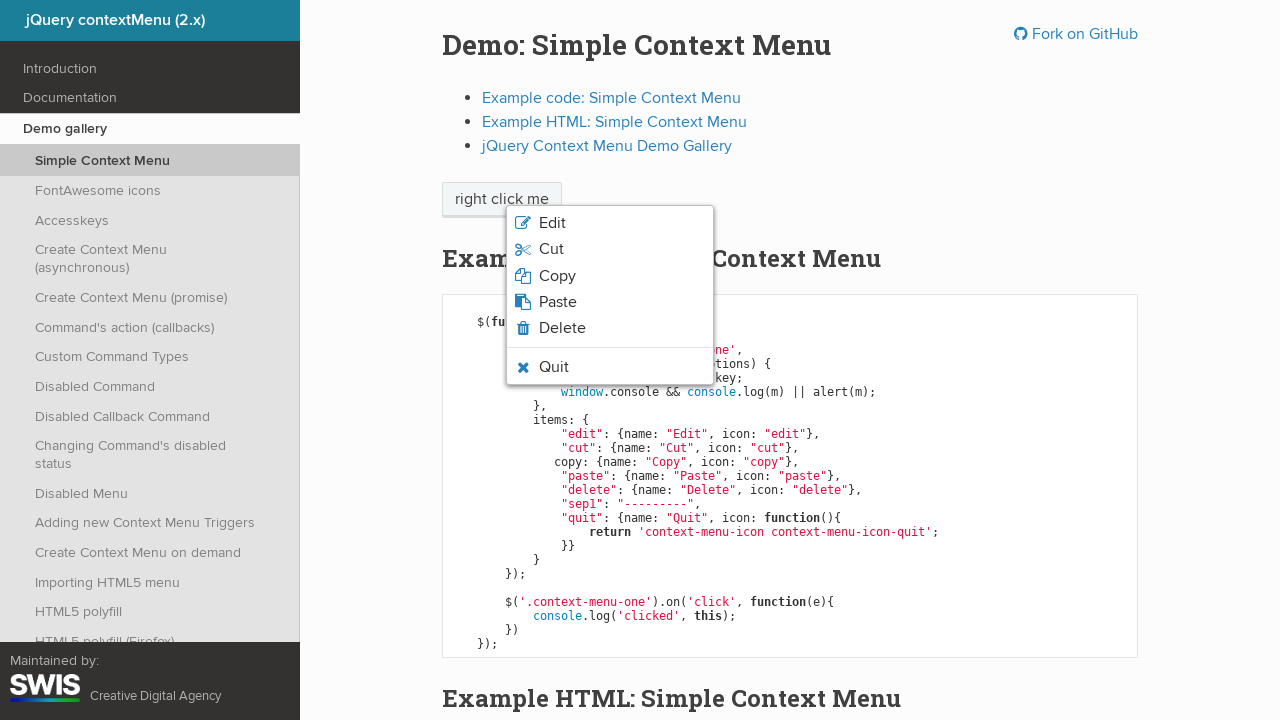